Tests drag and drop functionality by dragging column A to column B position and verifying the swap

Starting URL: https://the-internet.herokuapp.com/drag_and_drop

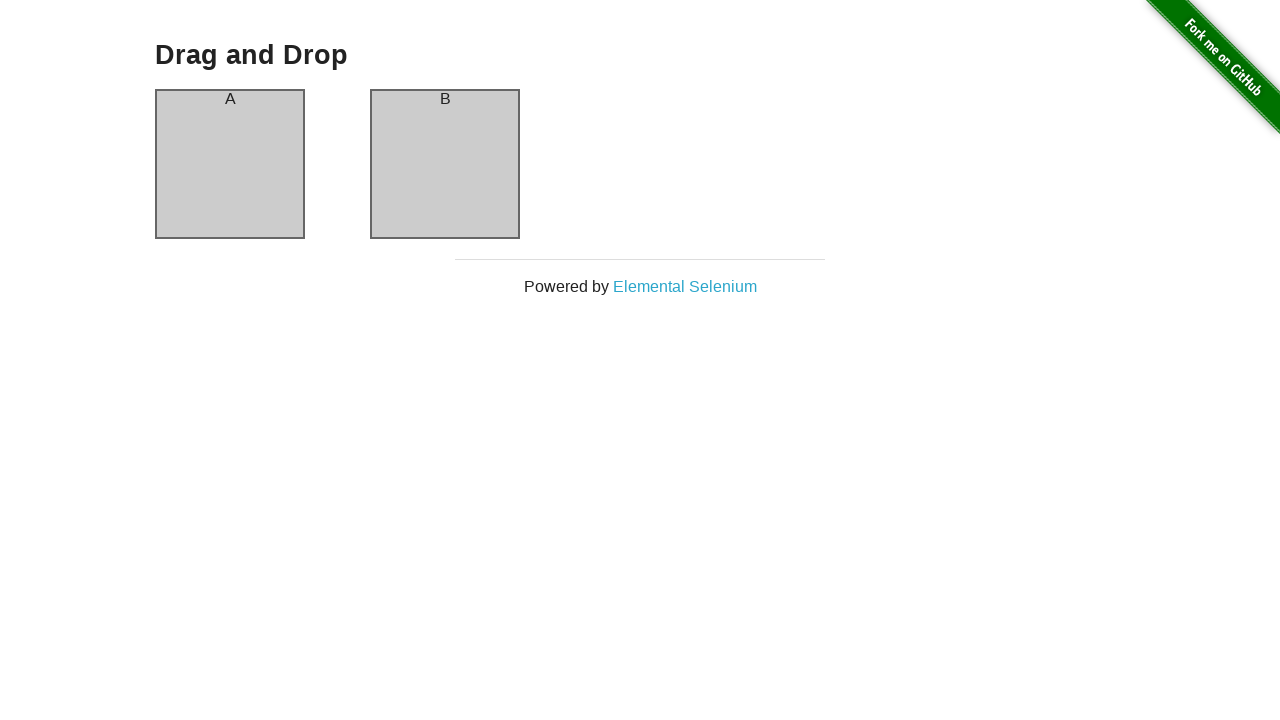

Waited for page to load (networkidle)
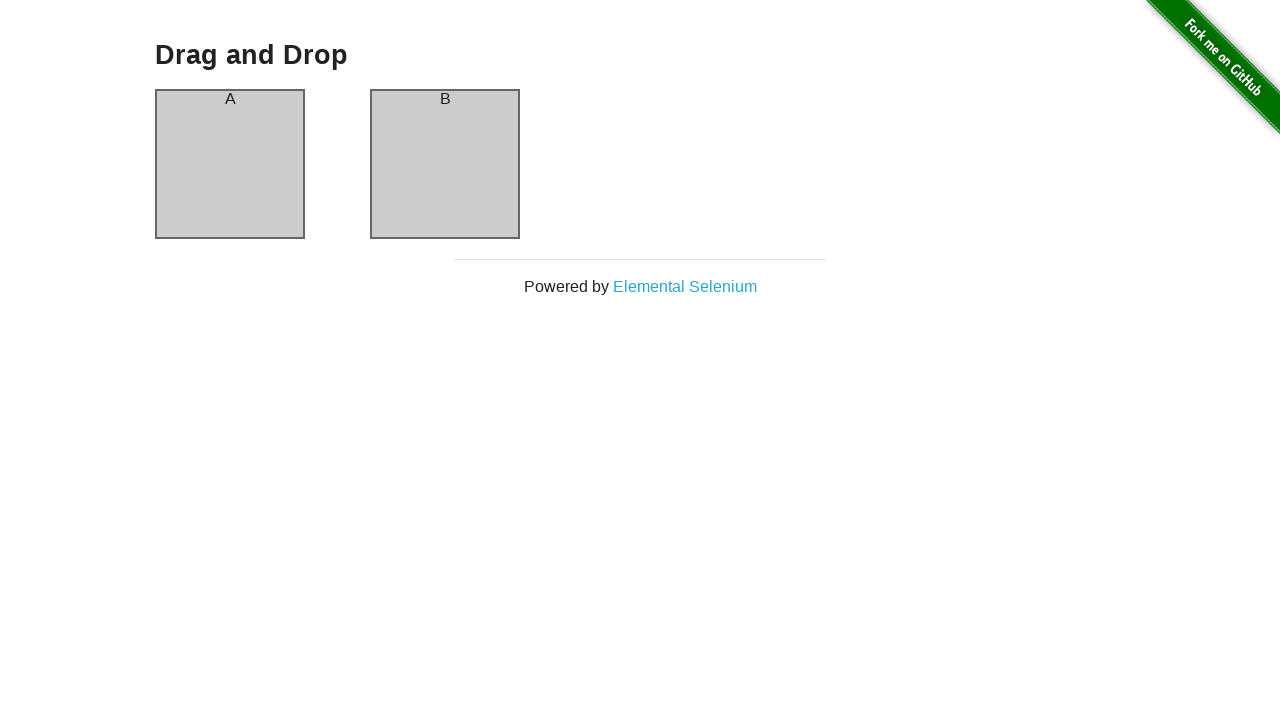

Verified that column A is initially on the left
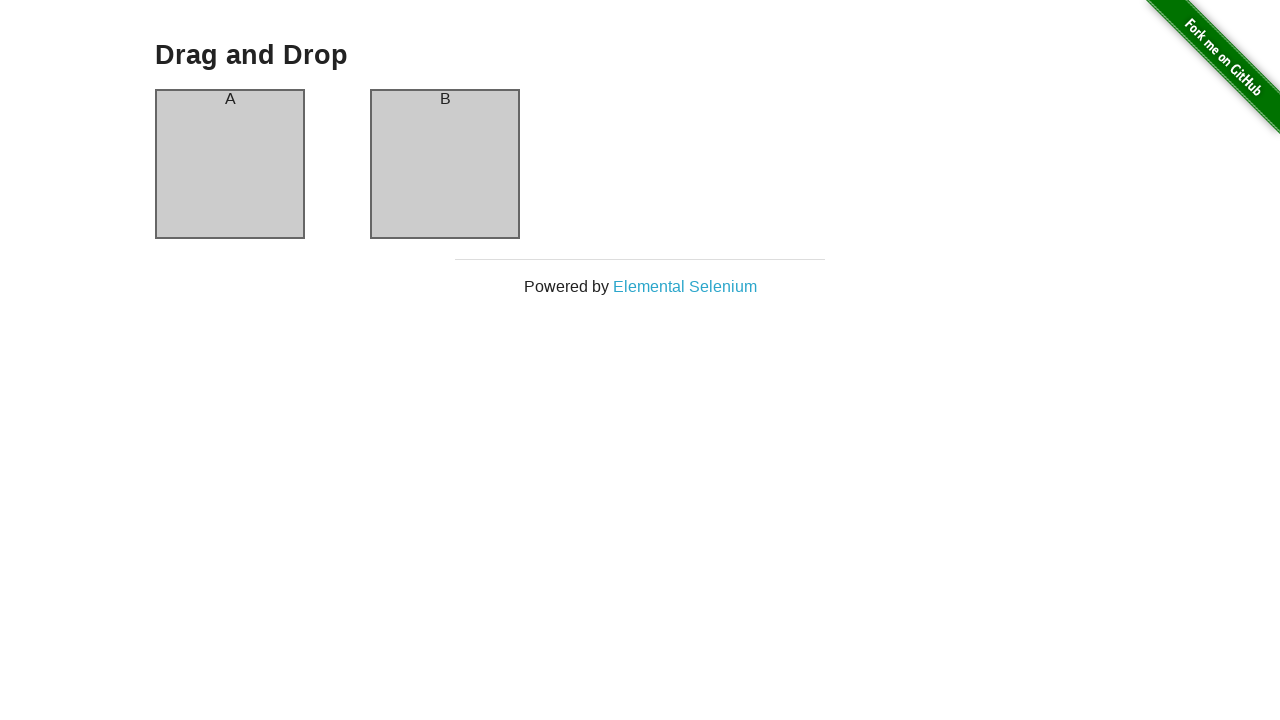

Dragged column A to column B position at (445, 164)
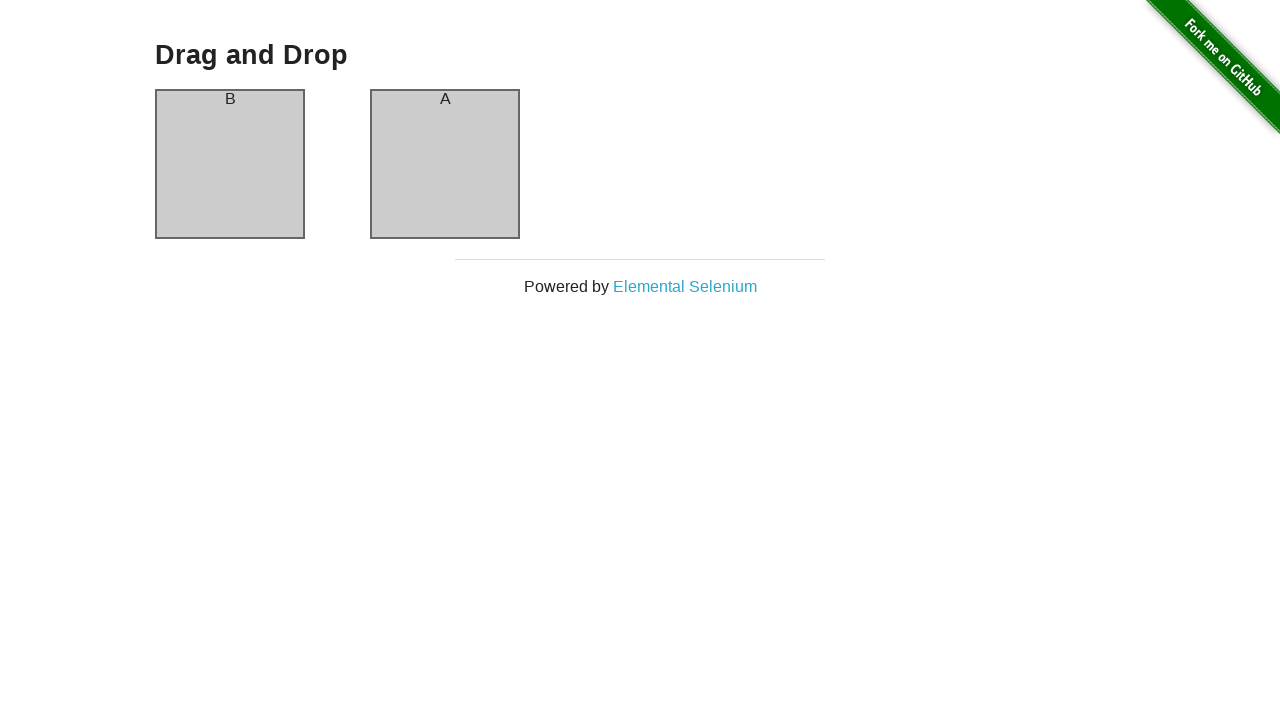

Verified that columns have swapped - column B is now on the left
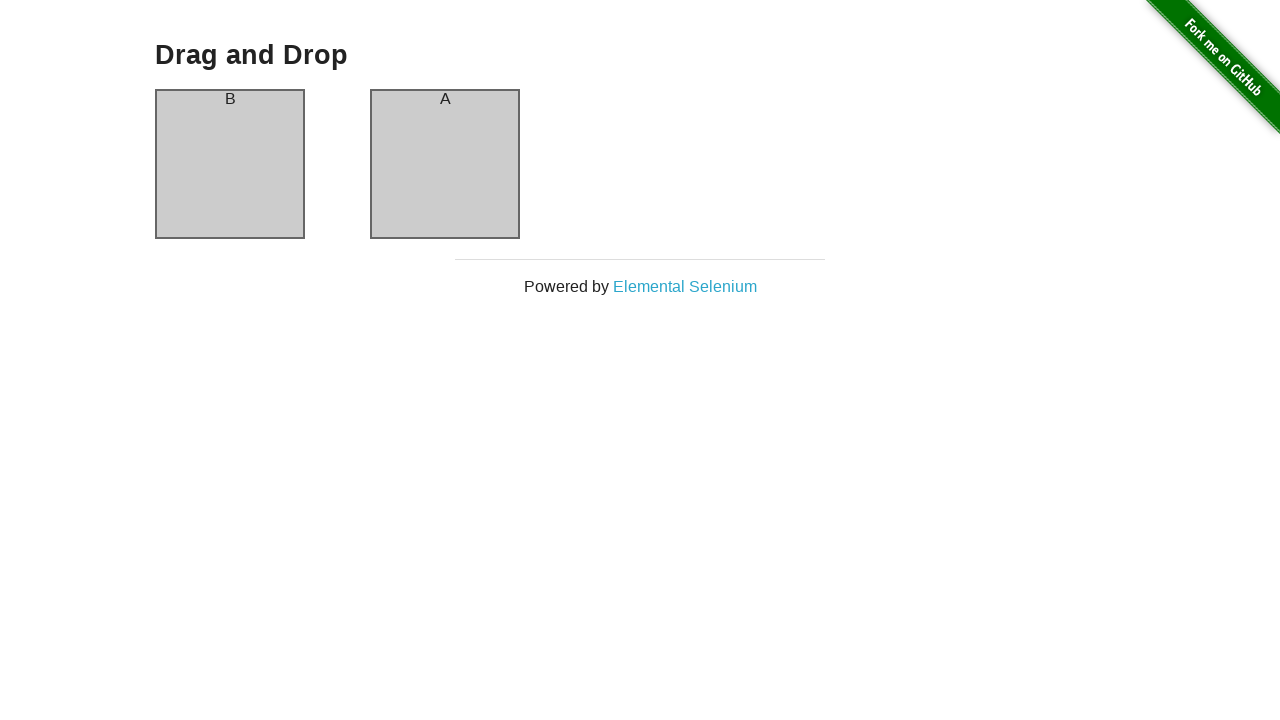

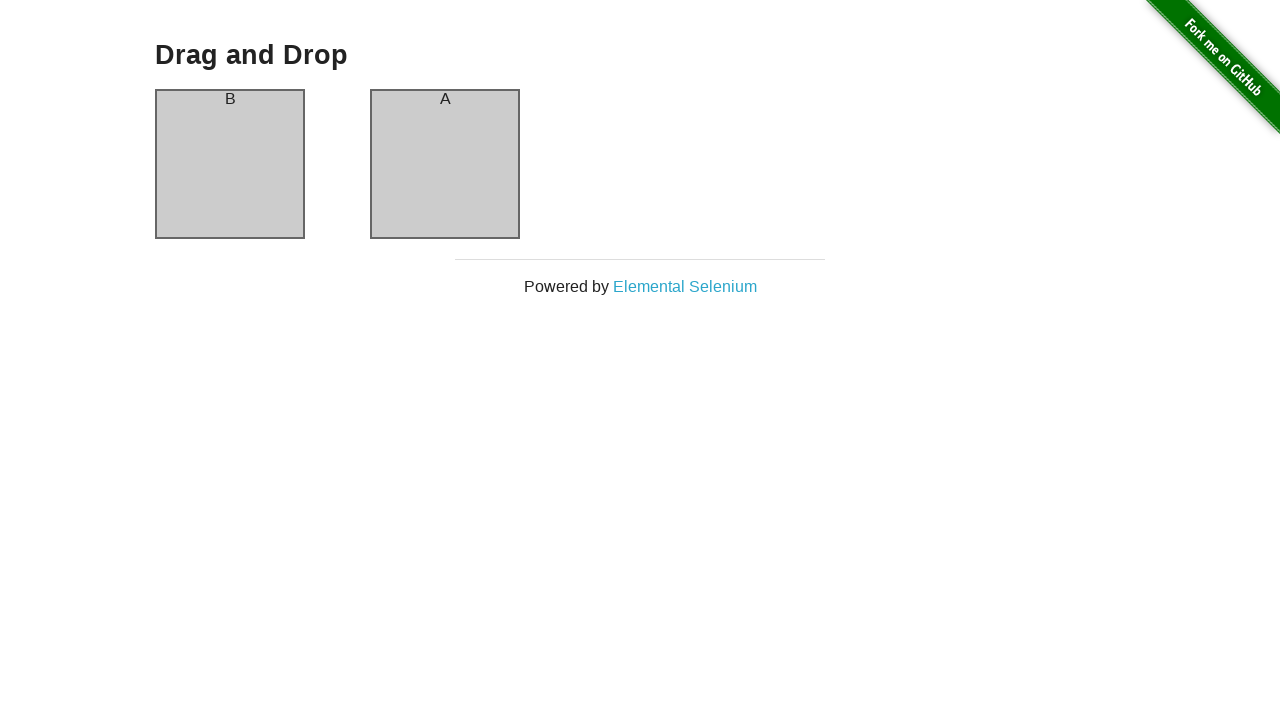